Tests StaleElementReferenceException handling by clicking a link, navigating back, and re-clicking the same link

Starting URL: https://bonigarcia.dev/selenium-webdriver-java/web-form.html

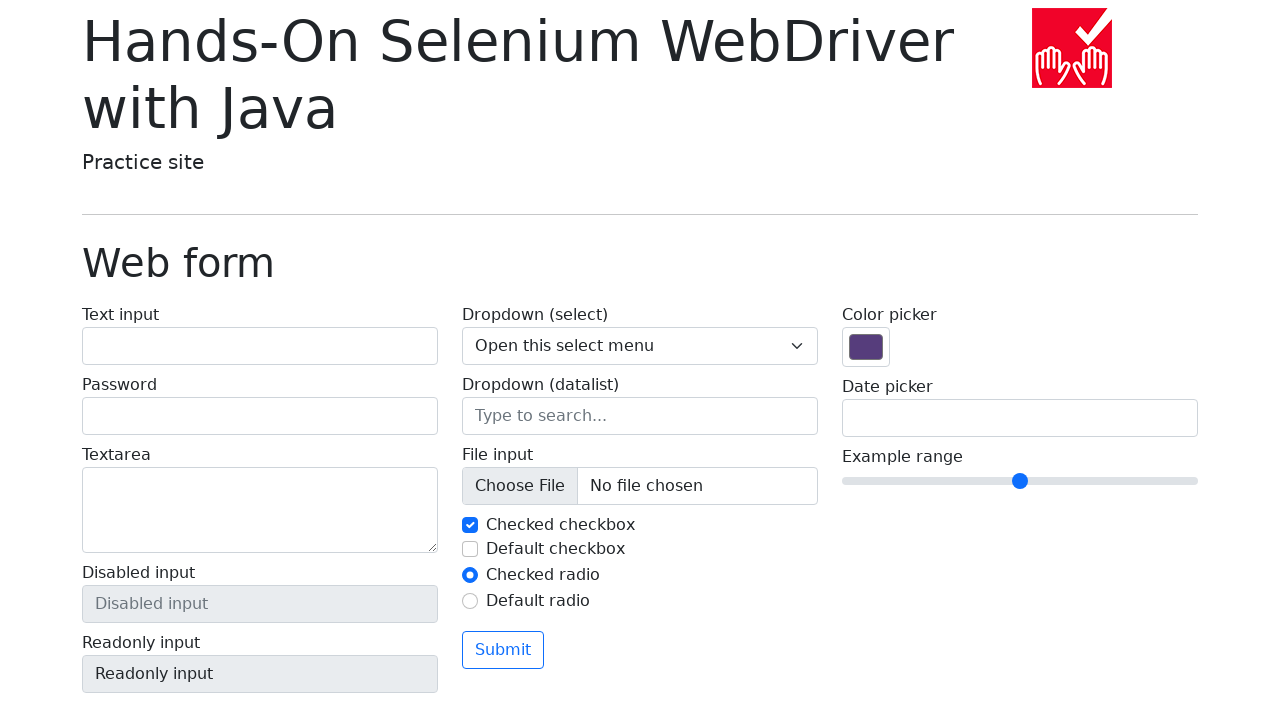

Clicked 'Return to index' link at (143, 711) on text=Return to index
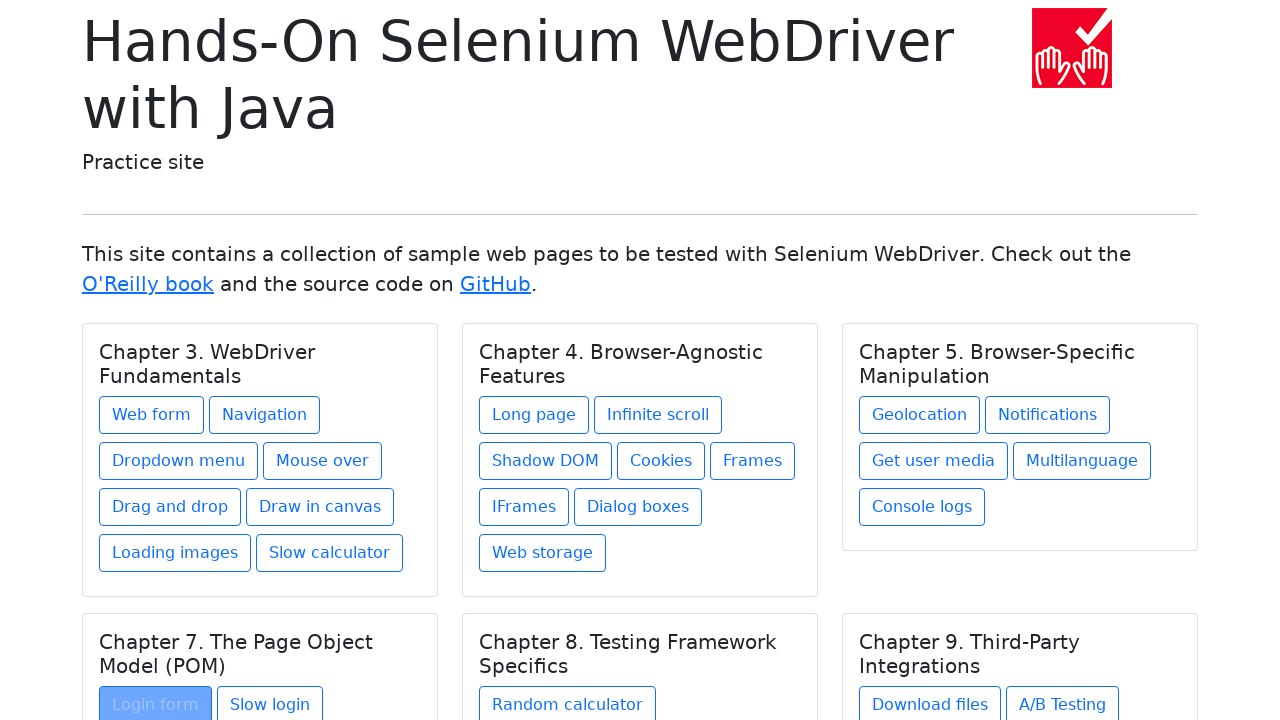

Navigated back to previous page
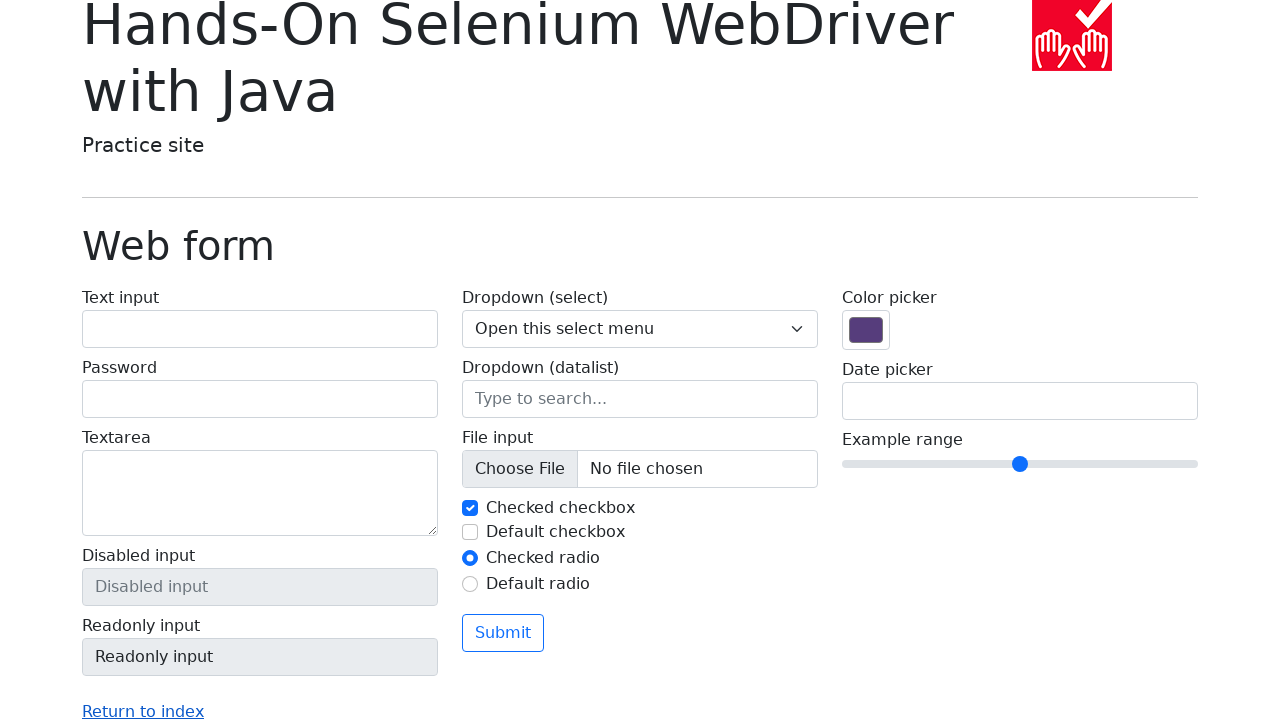

Waited for 'Return to index' link to be visible again
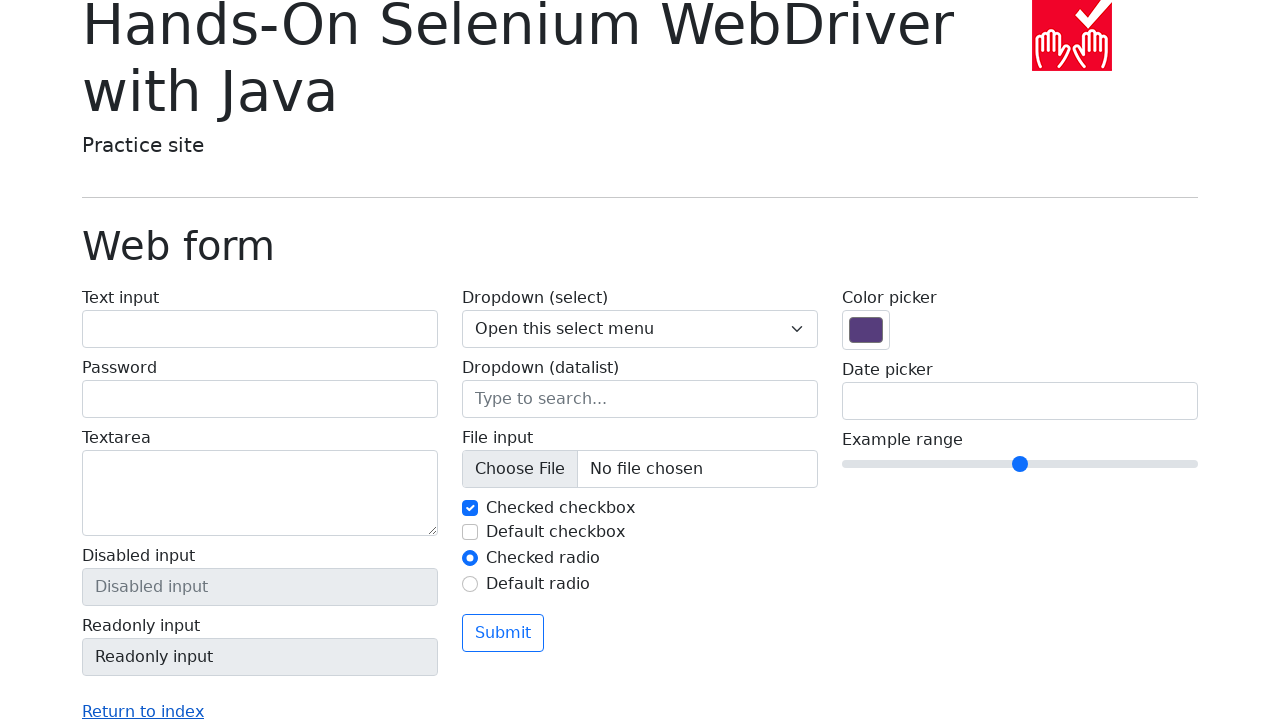

Re-clicked 'Return to index' link after navigation at (143, 711) on text=Return to index
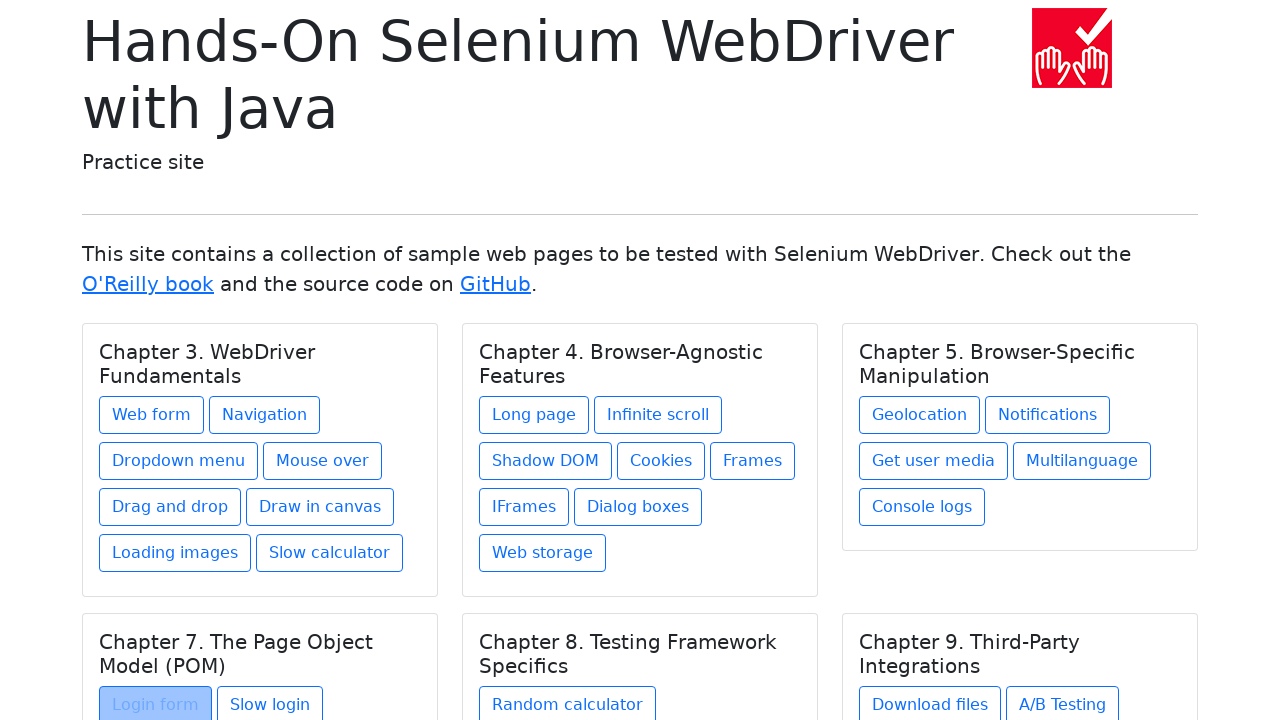

Verified navigation succeeded - 'index.html' found in URL
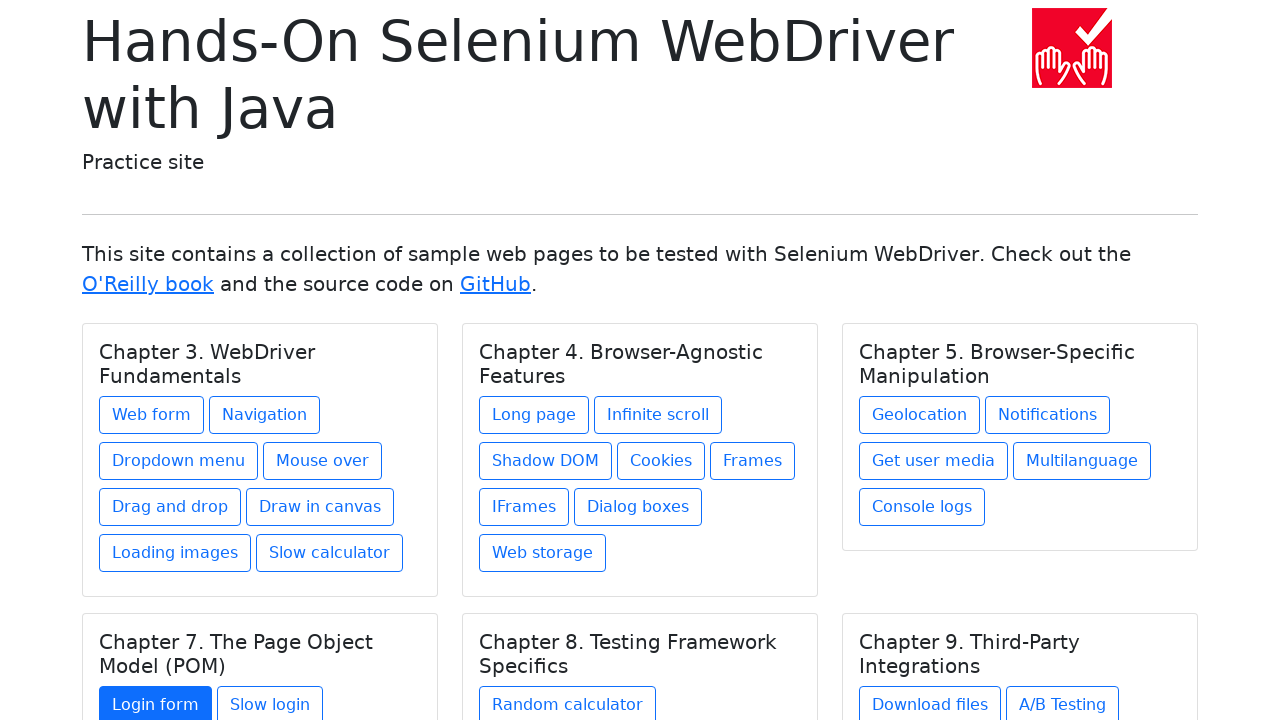

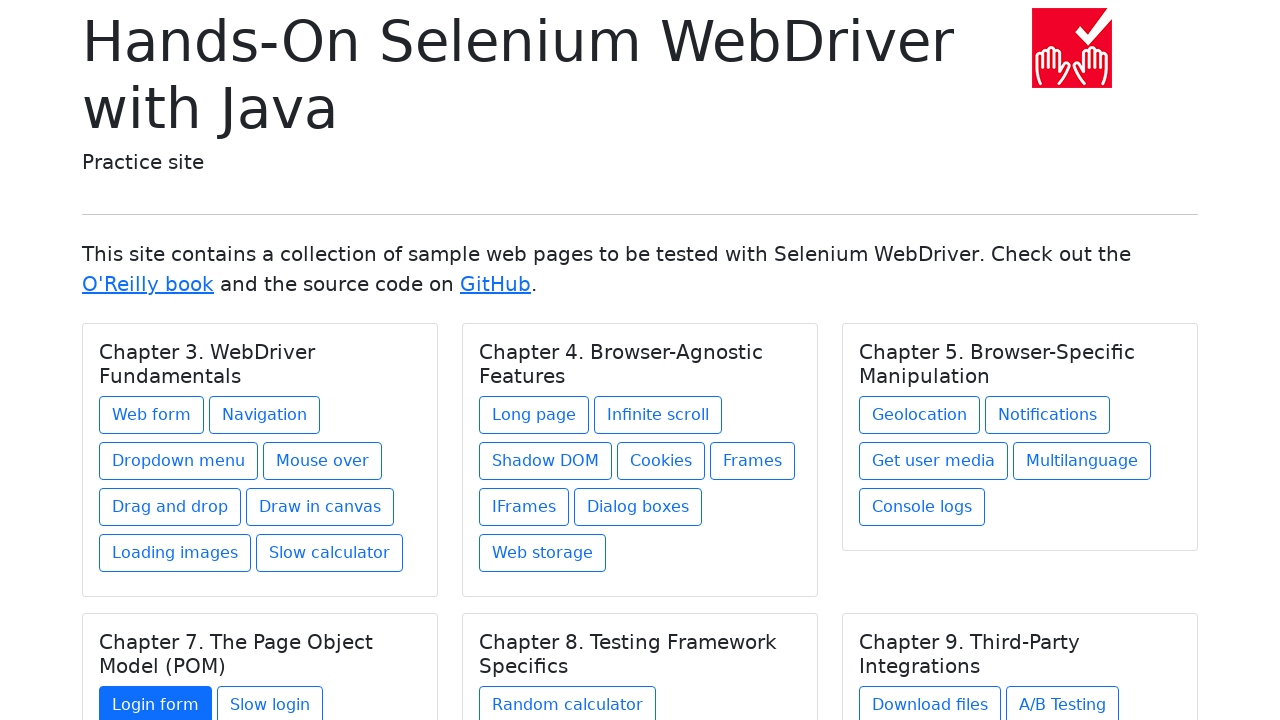